Tests highlighting an element on a page by changing its border style using JavaScript execution, then reverting the style after a delay

Starting URL: http://the-internet.herokuapp.com/large

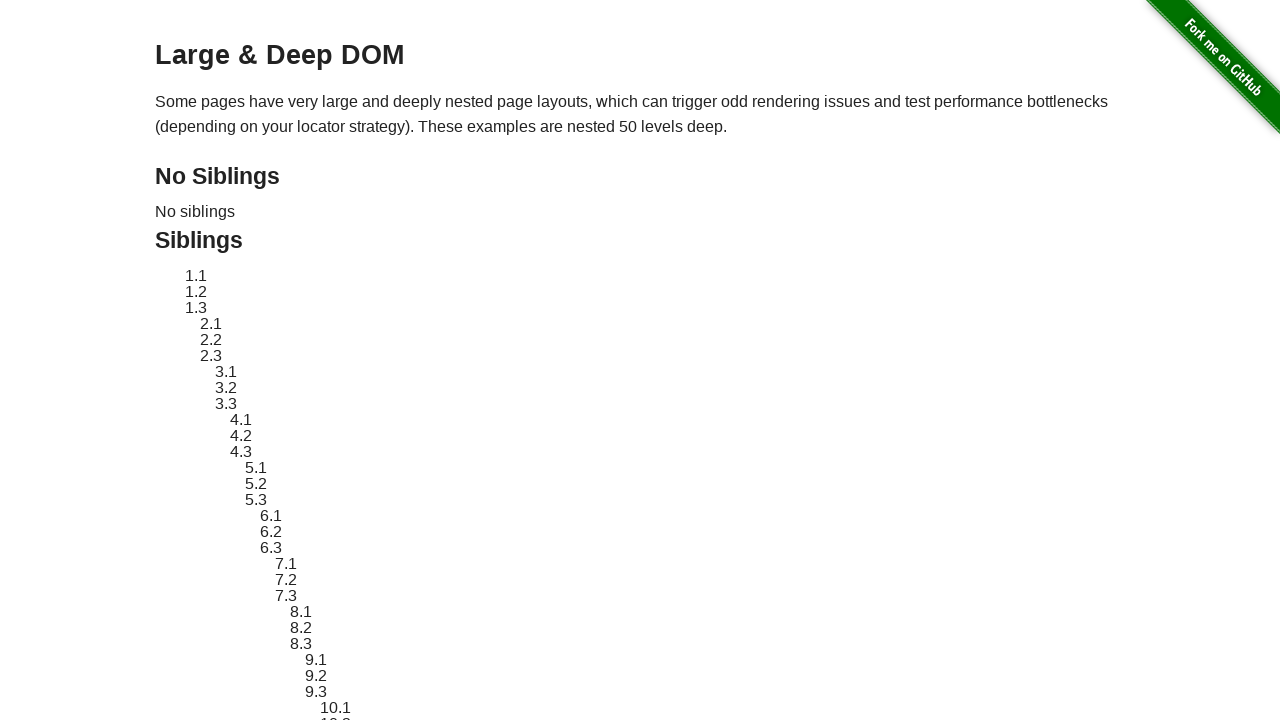

Located element with ID sibling-2.3
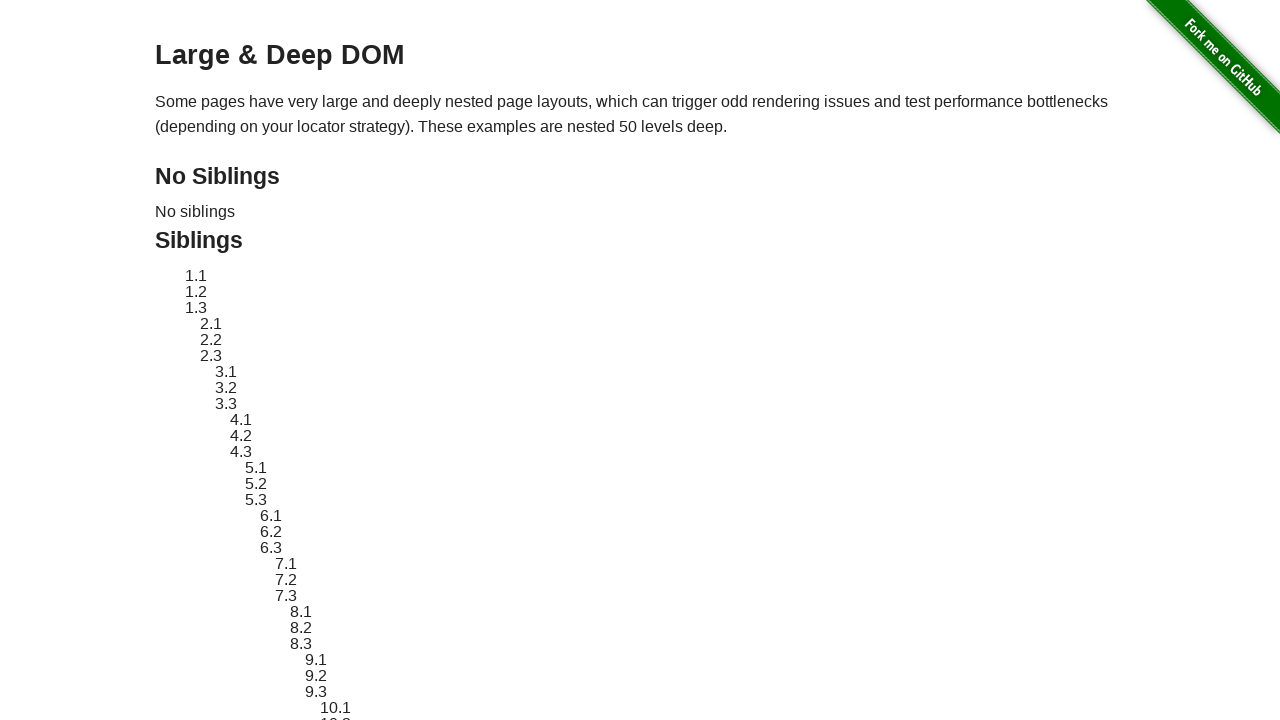

Element became visible
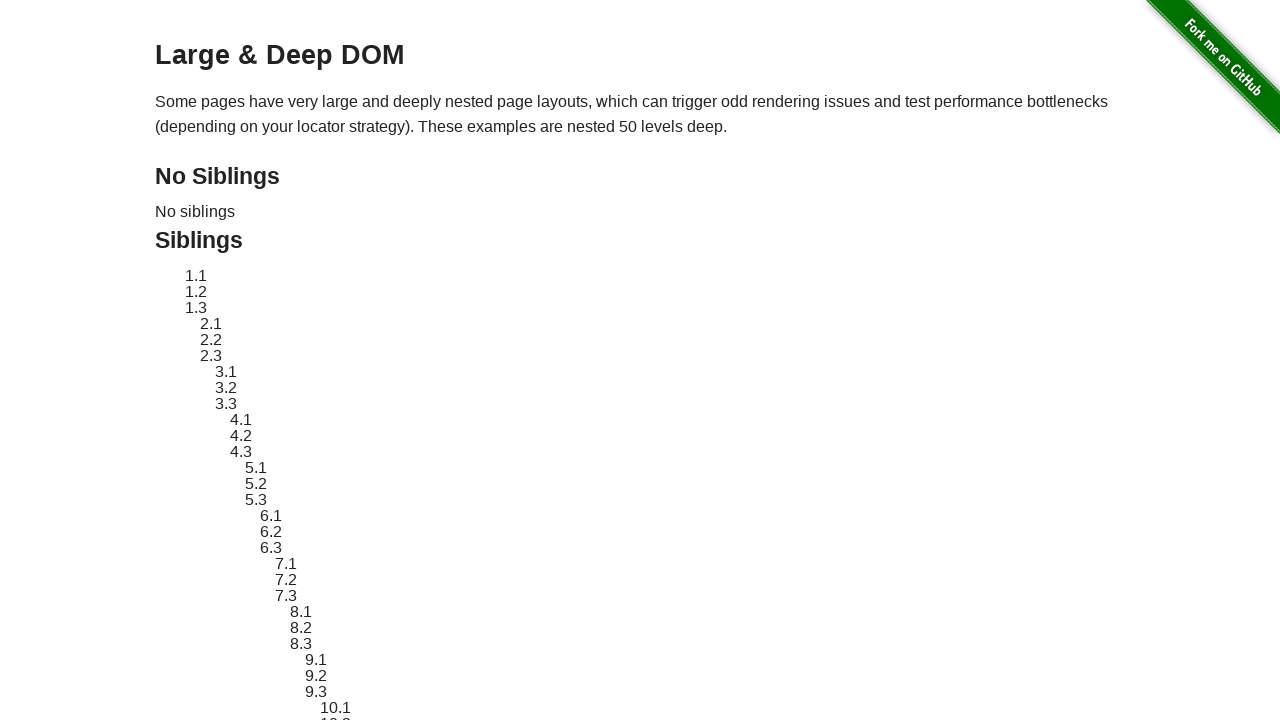

Stored original style attribute
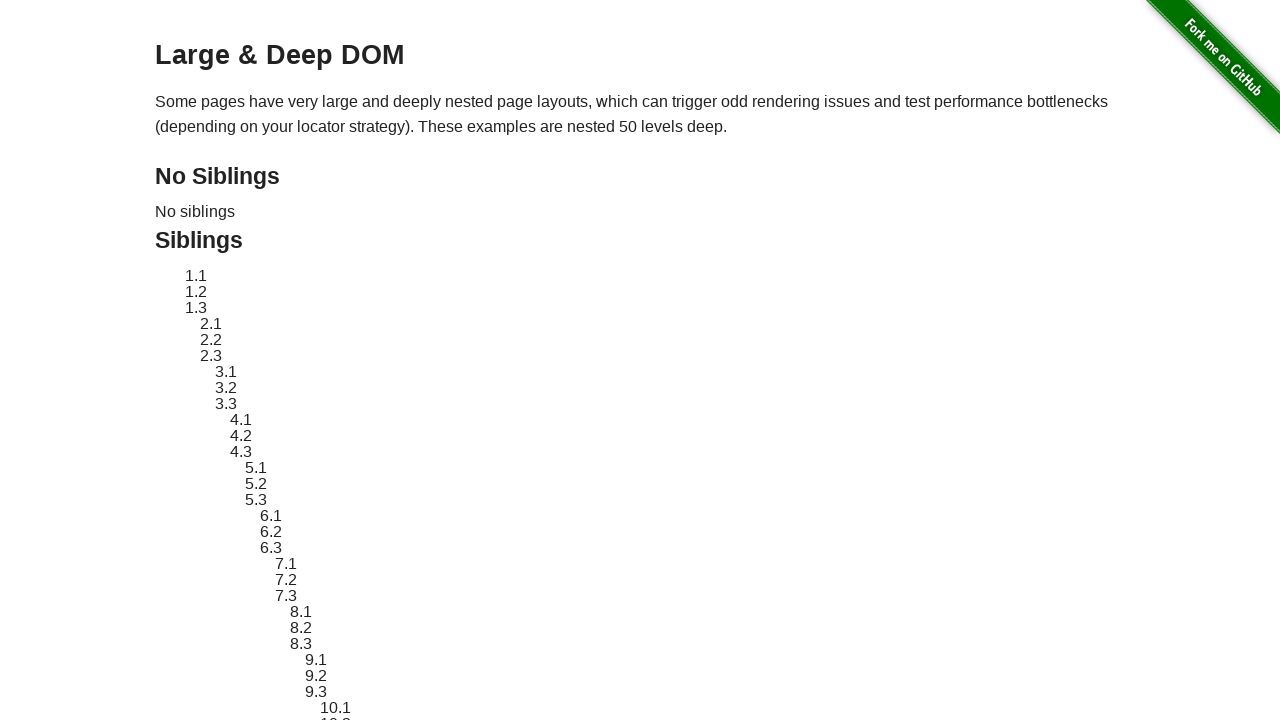

Applied red dashed border highlight to element
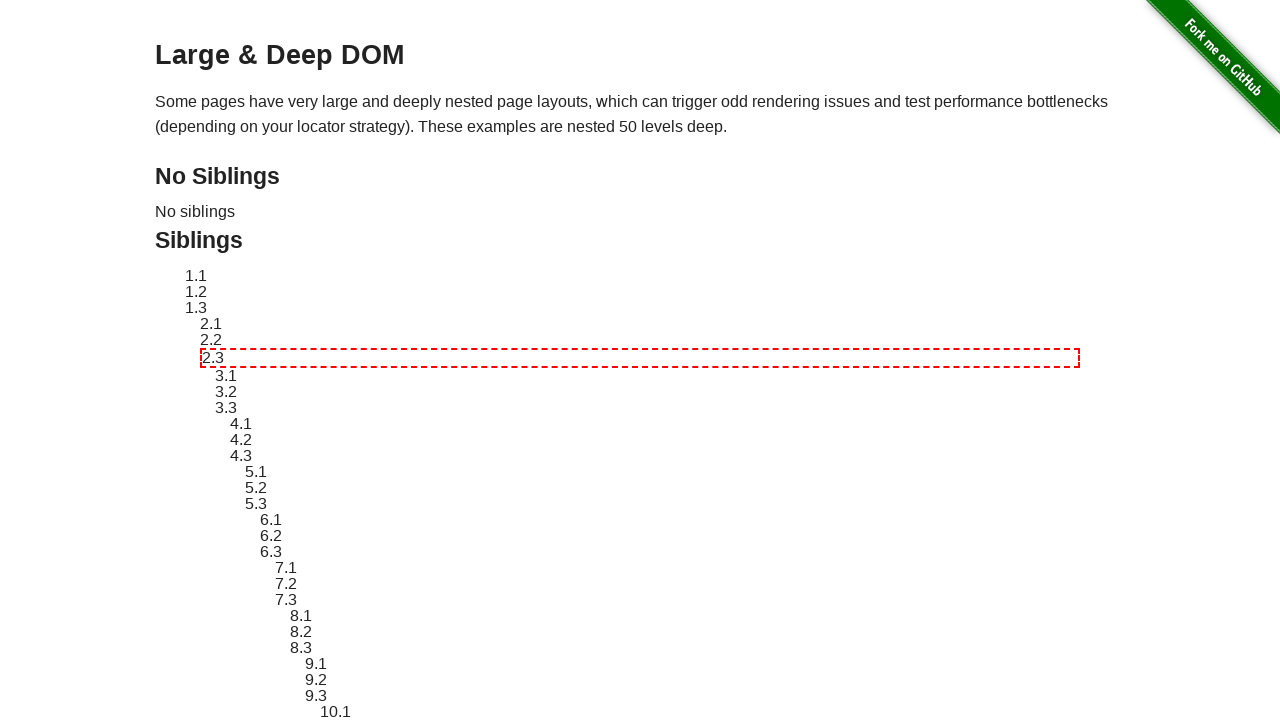

Waited 3 seconds to observe the highlight
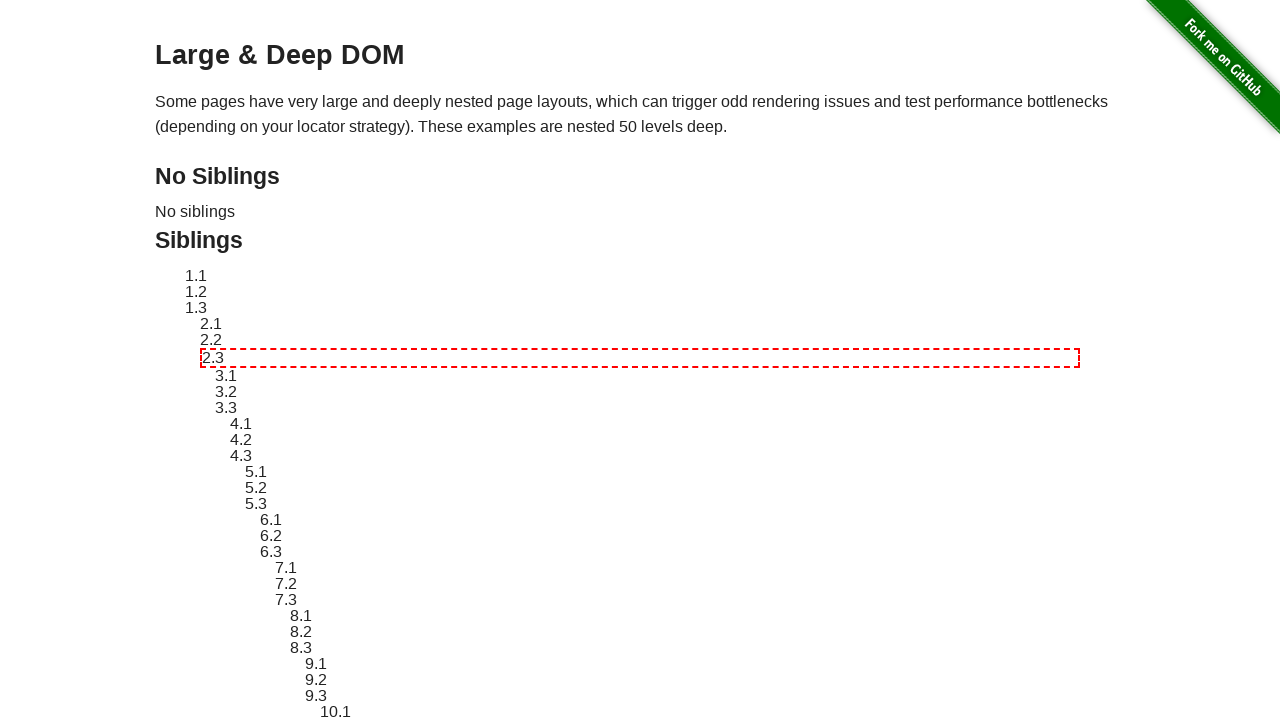

Reverted element style to original
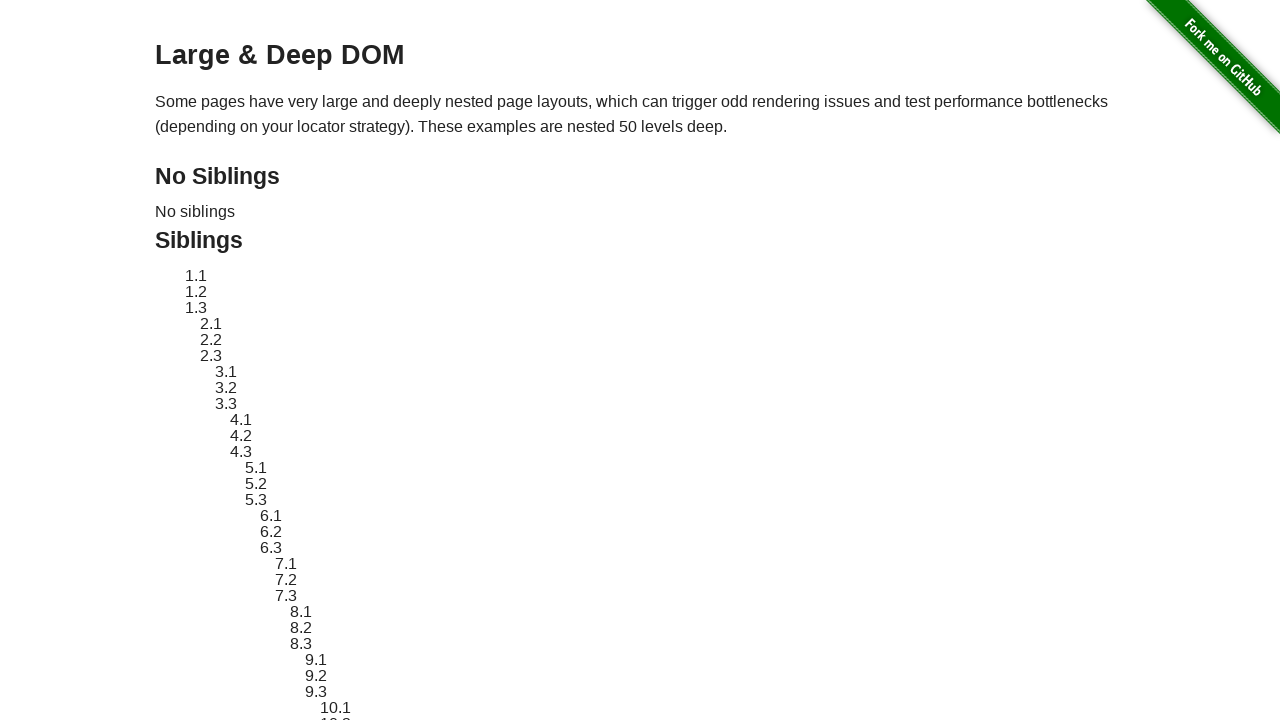

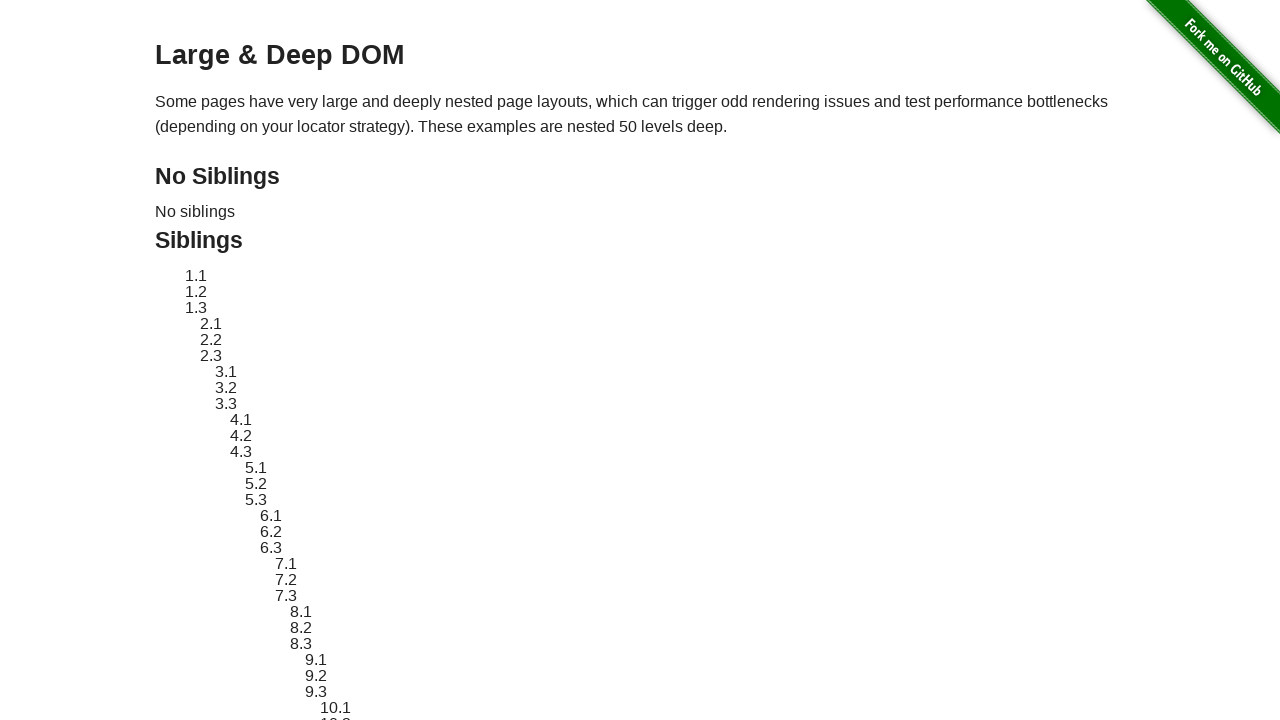